Tests alert handling functionality by clicking on the confirm alert button and dismissing the alert dialog

Starting URL: http://demo.automationtesting.in/Alerts.html

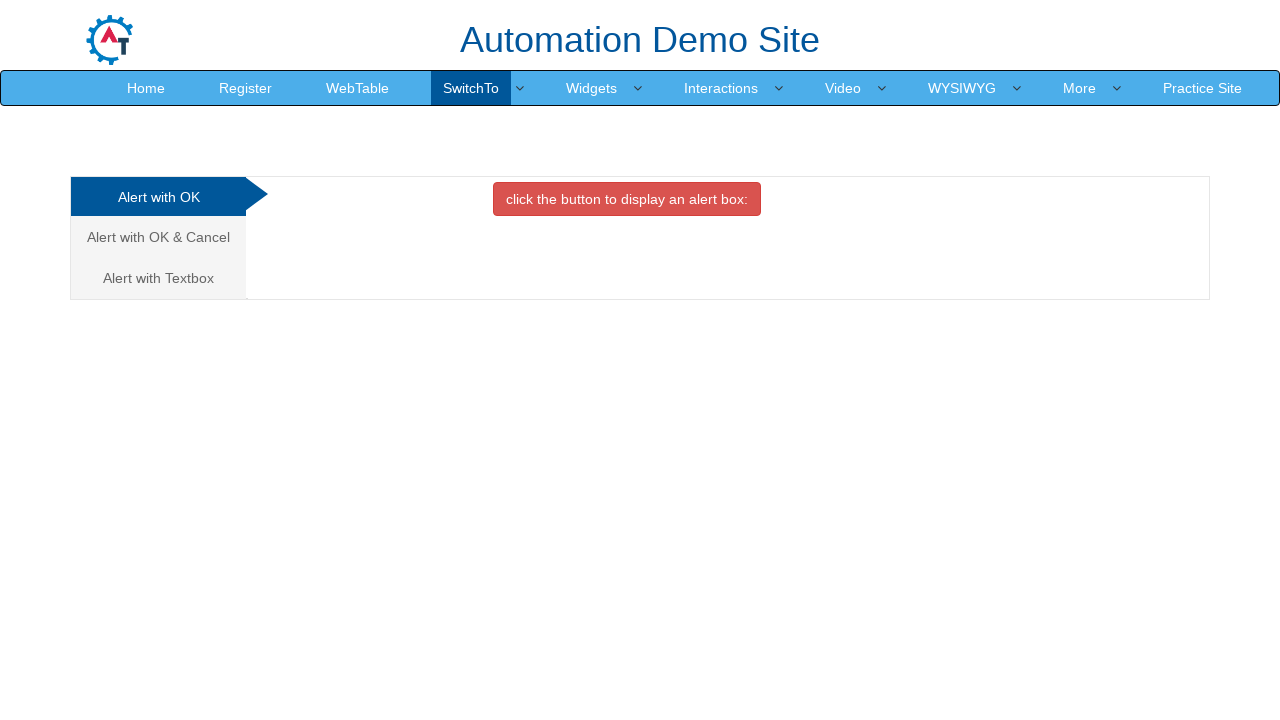

Clicked on 'Alert with OK & Cancel' tab at (158, 237) on xpath=//a[.='Alert with OK & Cancel ']
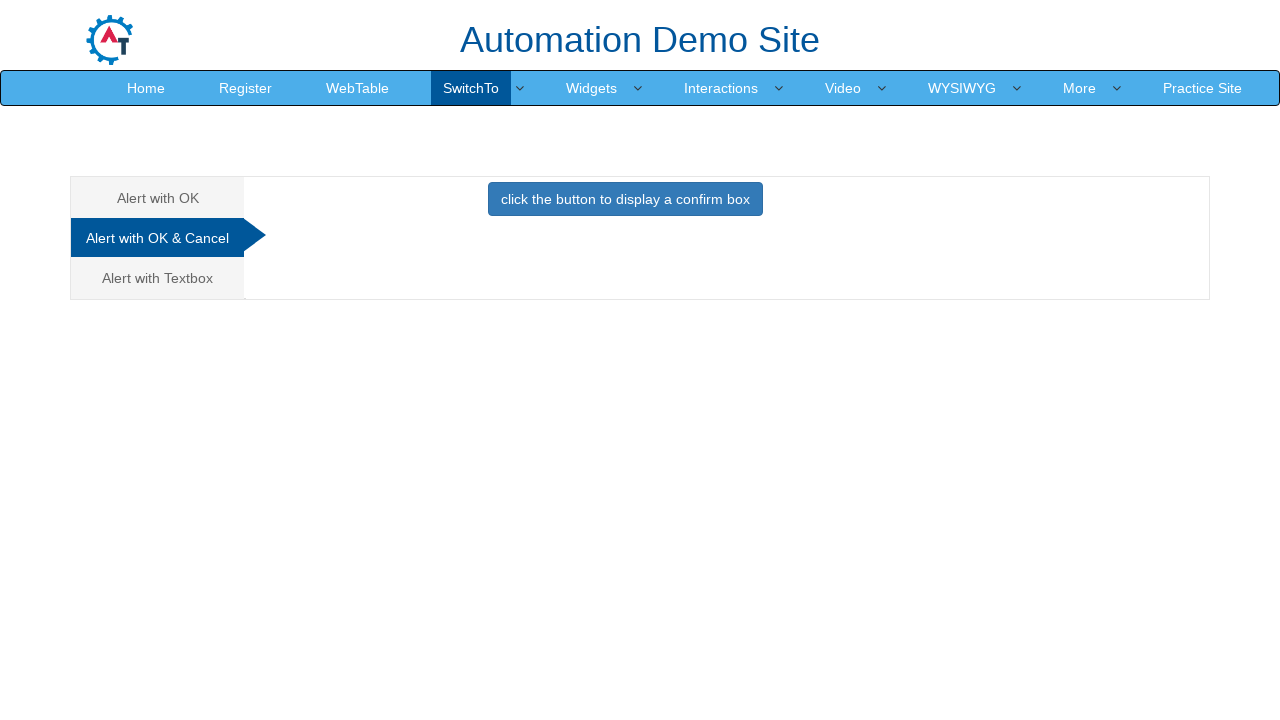

Waited for tab content to load
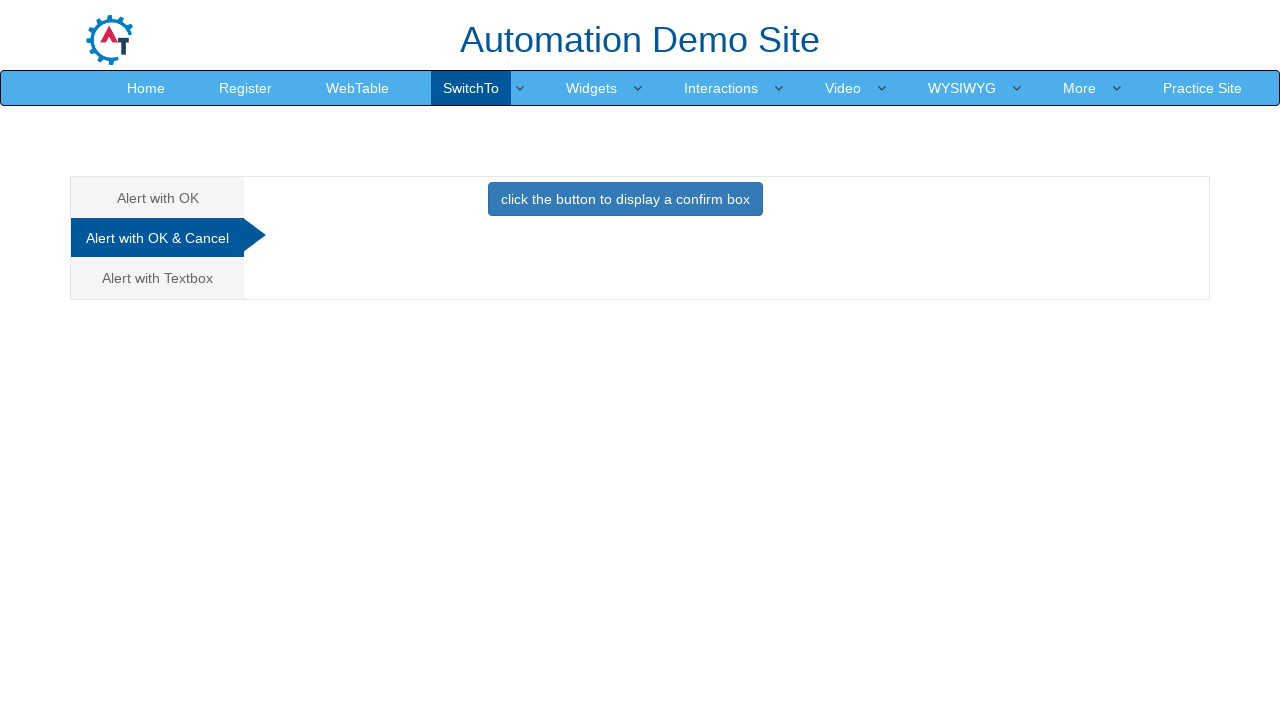

Clicked button to display confirm dialog at (625, 199) on xpath=//button[.='click the button to display a confirm box ']
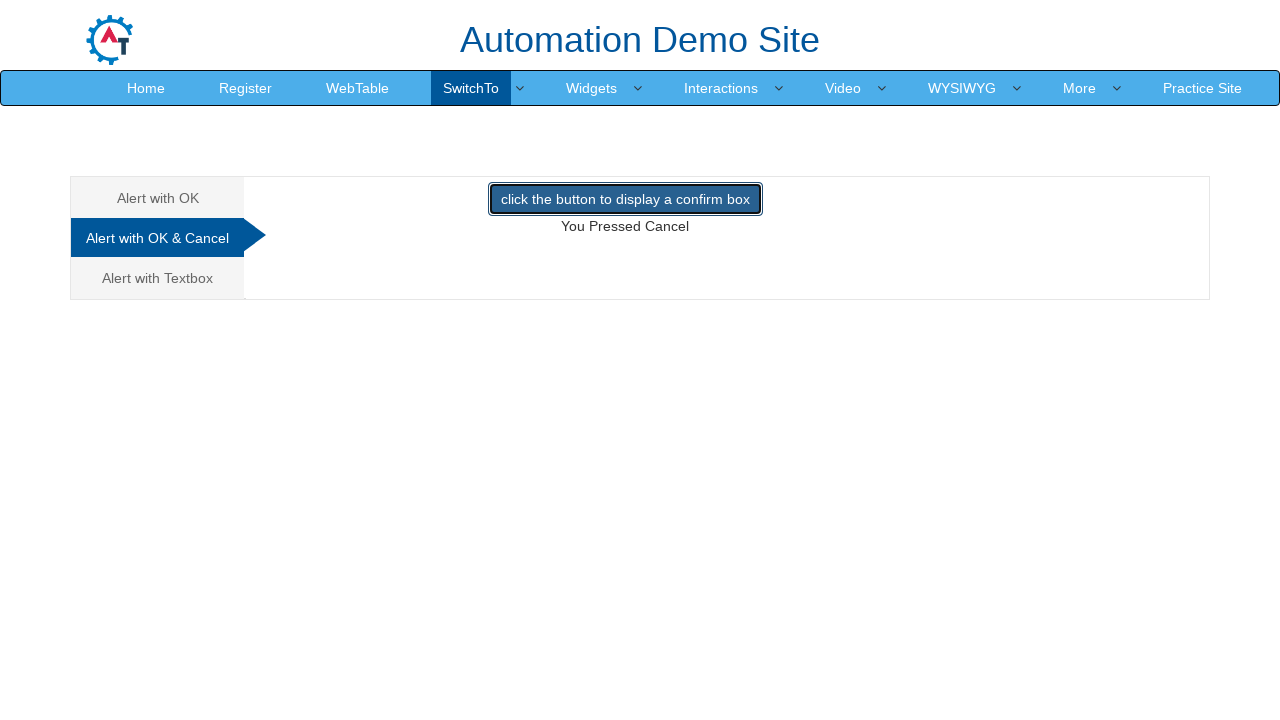

Set up dialog handler to dismiss alert with Cancel button
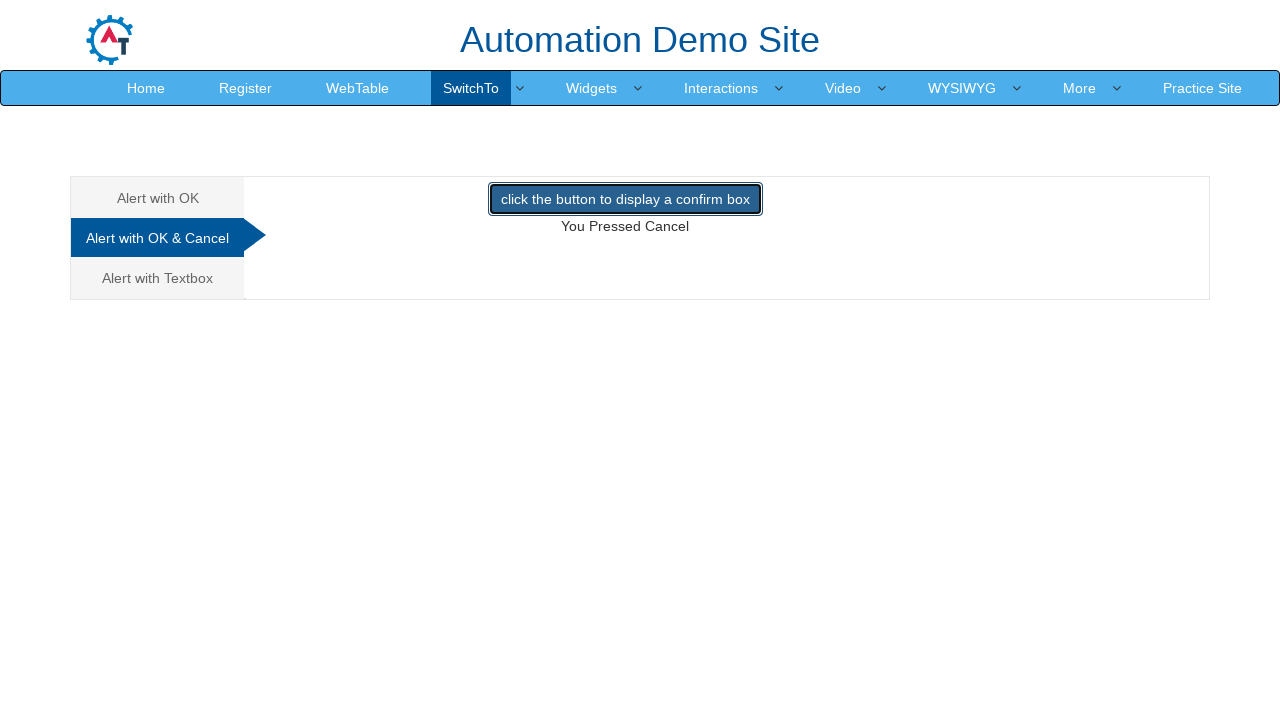

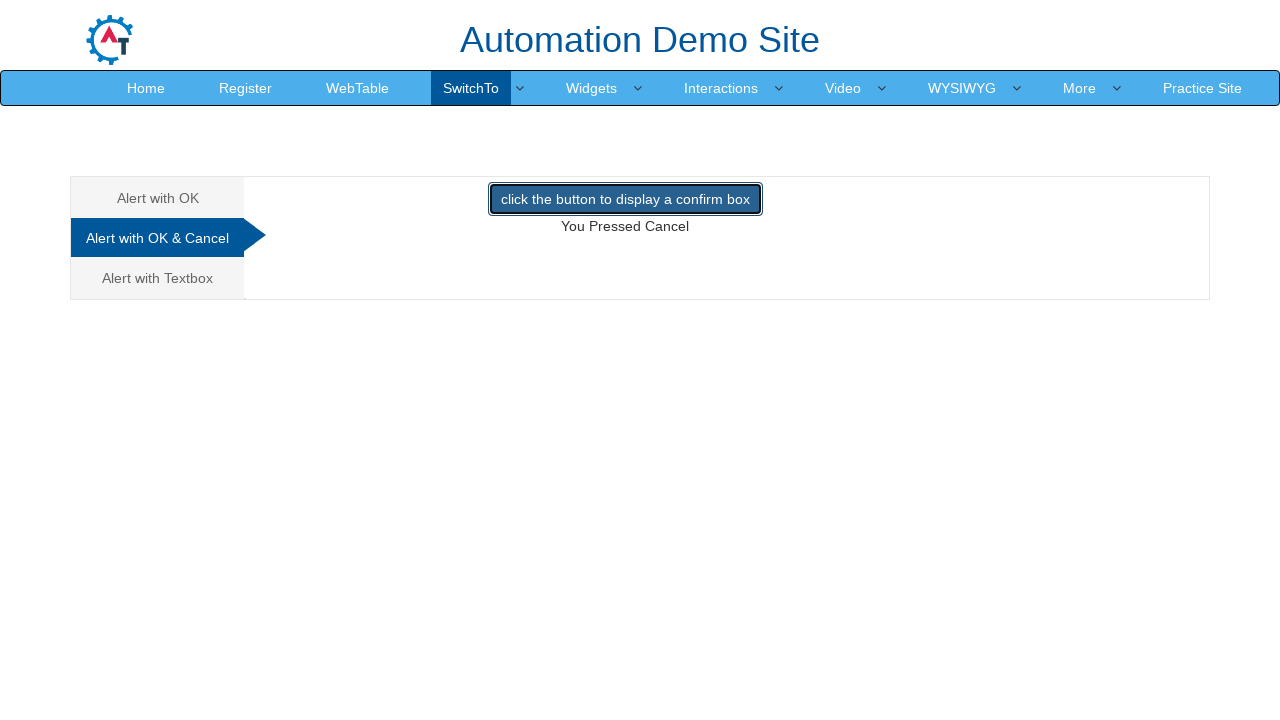